Tests the complete checkout process including adding a product to basket, filling billing details, and placing an order

Starting URL: http://practice.automationtesting.in/

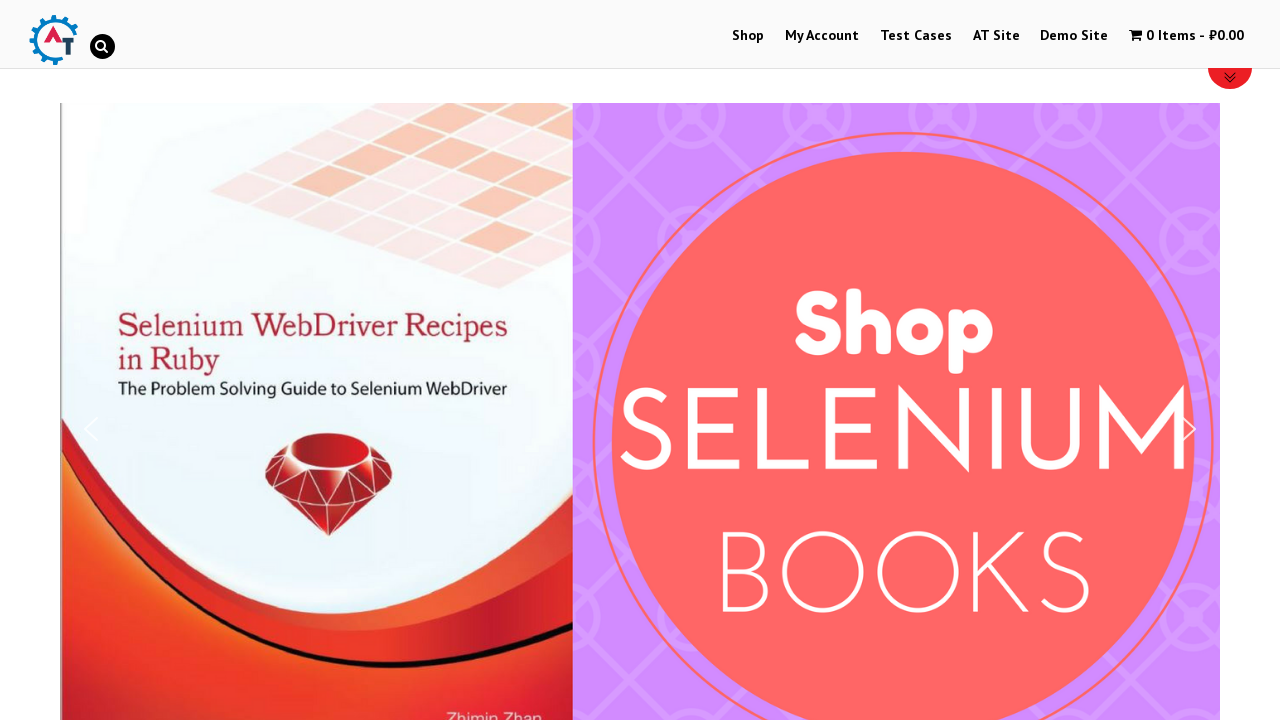

Clicked on Shop link to navigate to shop page at (748, 36) on text=Shop
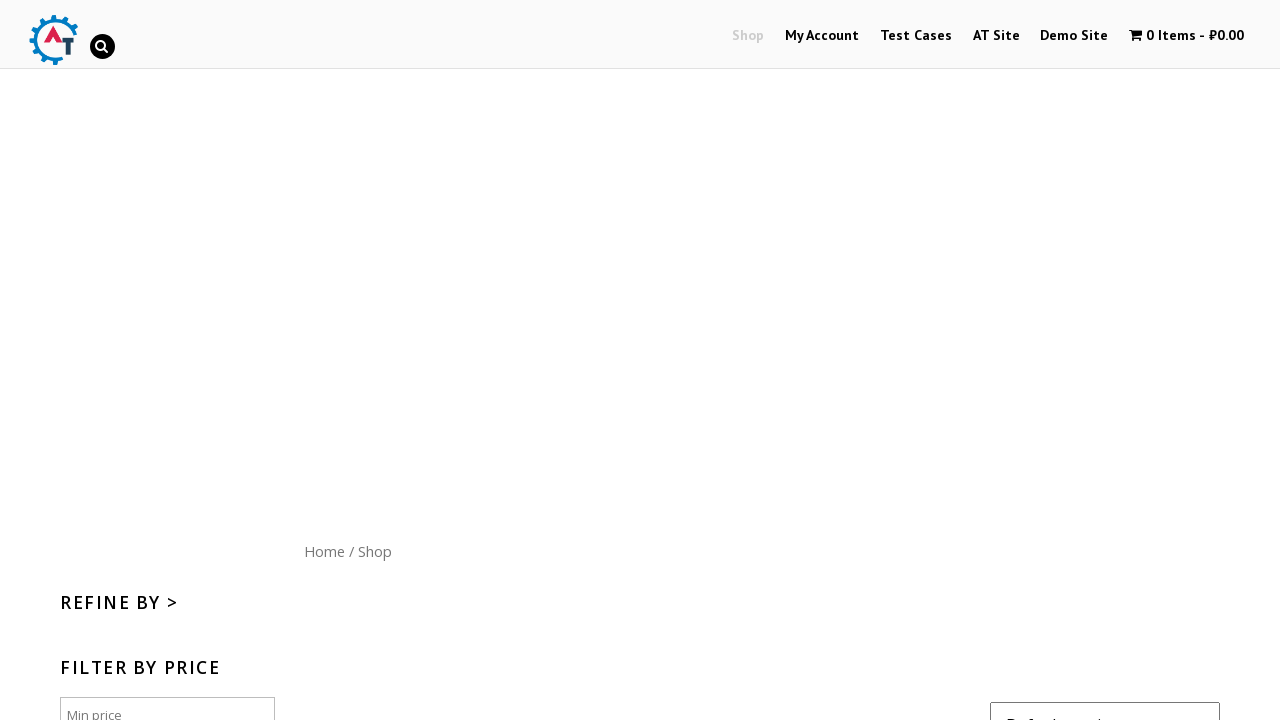

Scrolled down 300px to view products
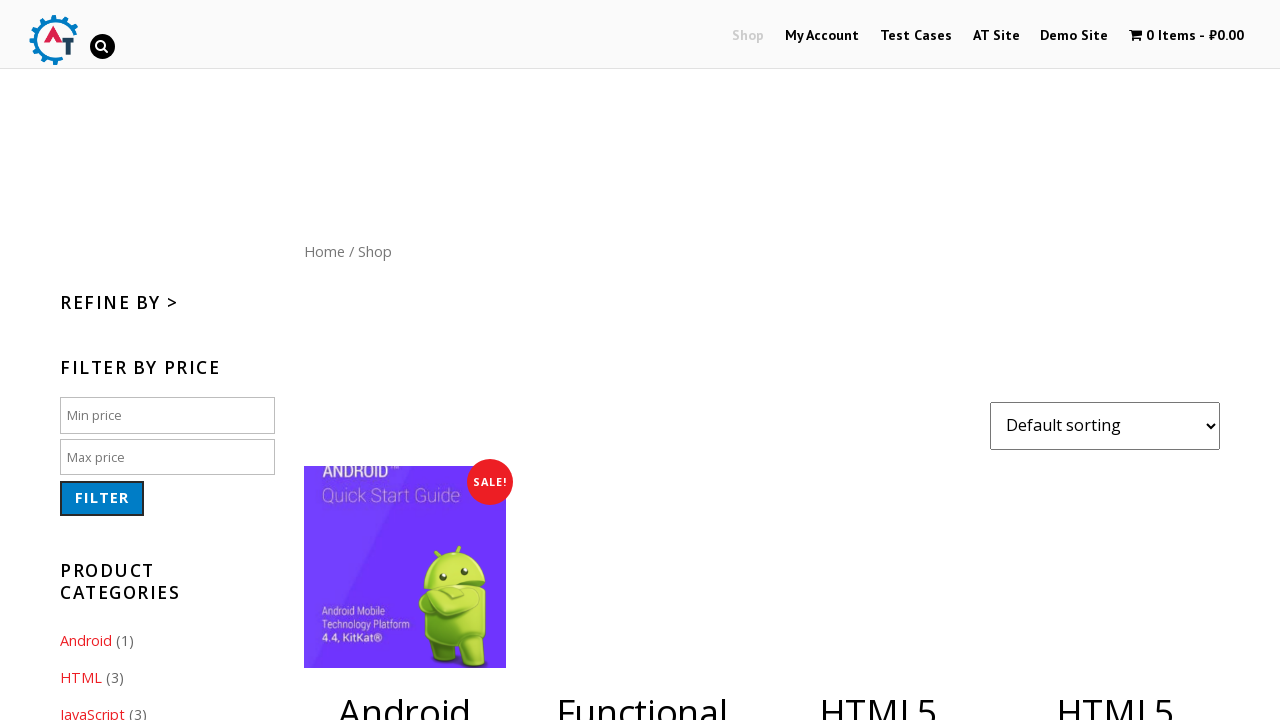

Clicked add to basket button for product 182 at (1115, 361) on [data-product_id='182']
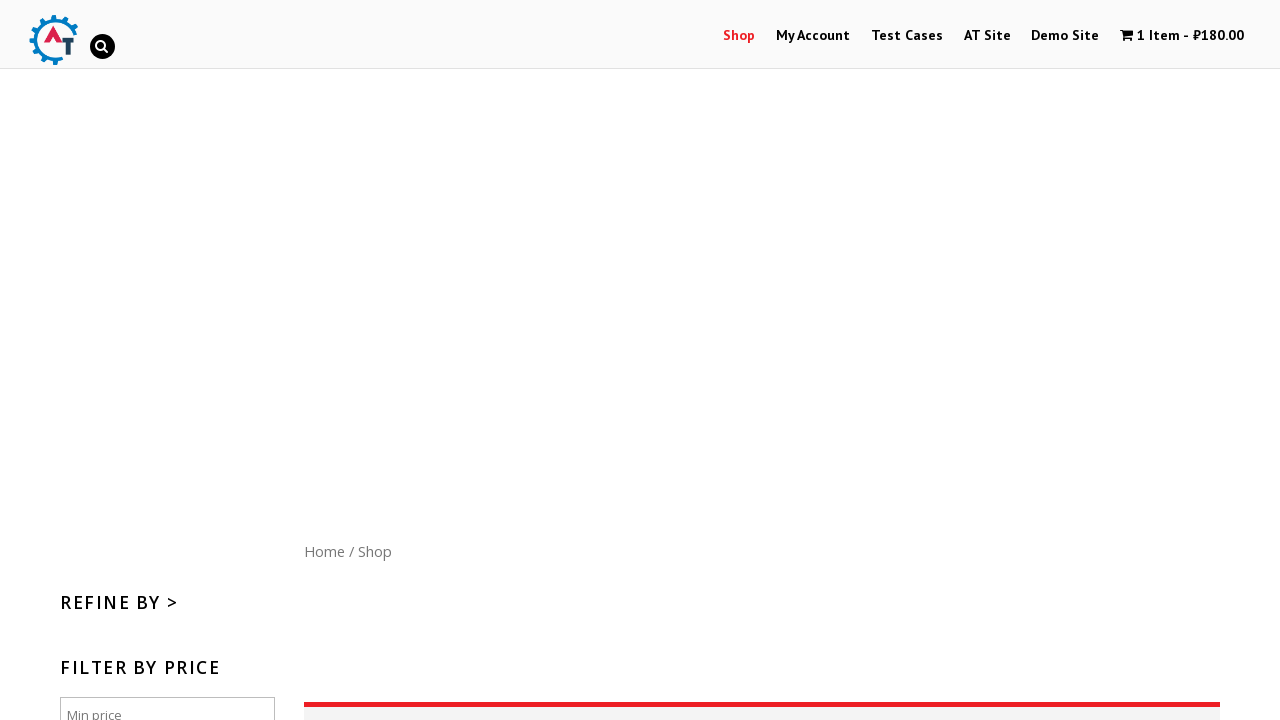

Waited 3 seconds for product to be added to basket
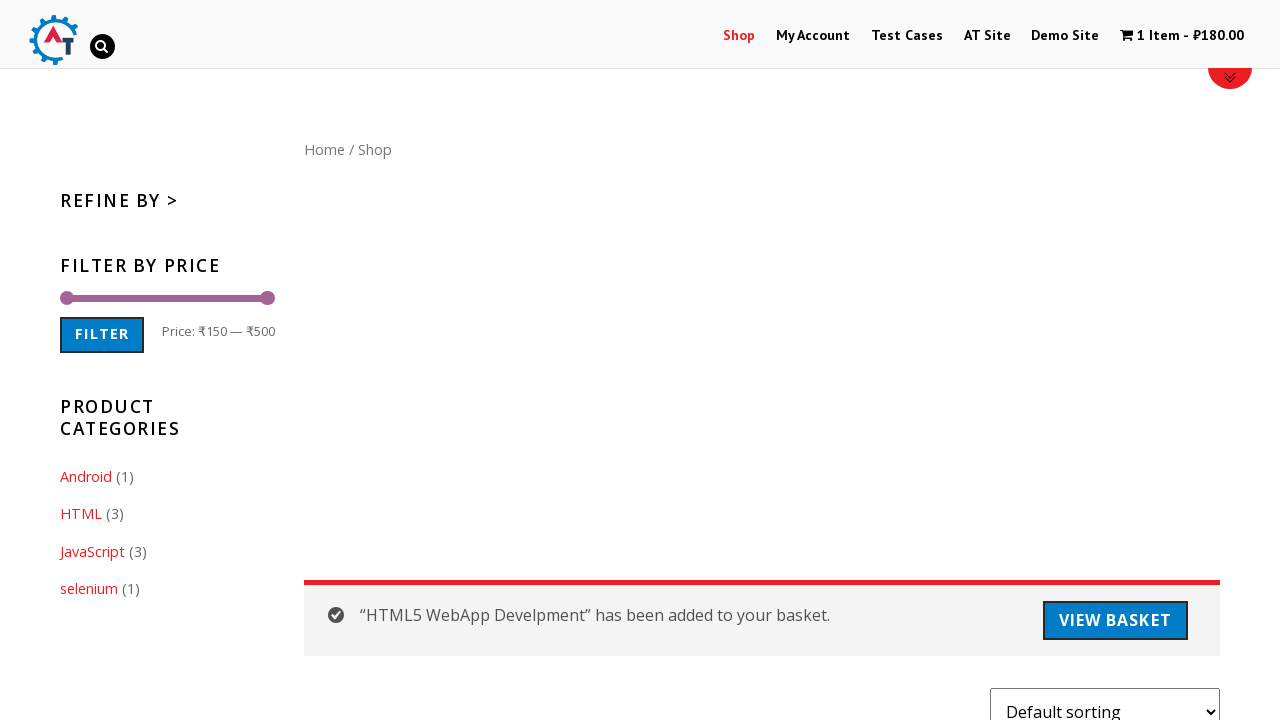

Clicked on shopping basket to view cart contents at (1182, 36) on .wpmenucart-contents
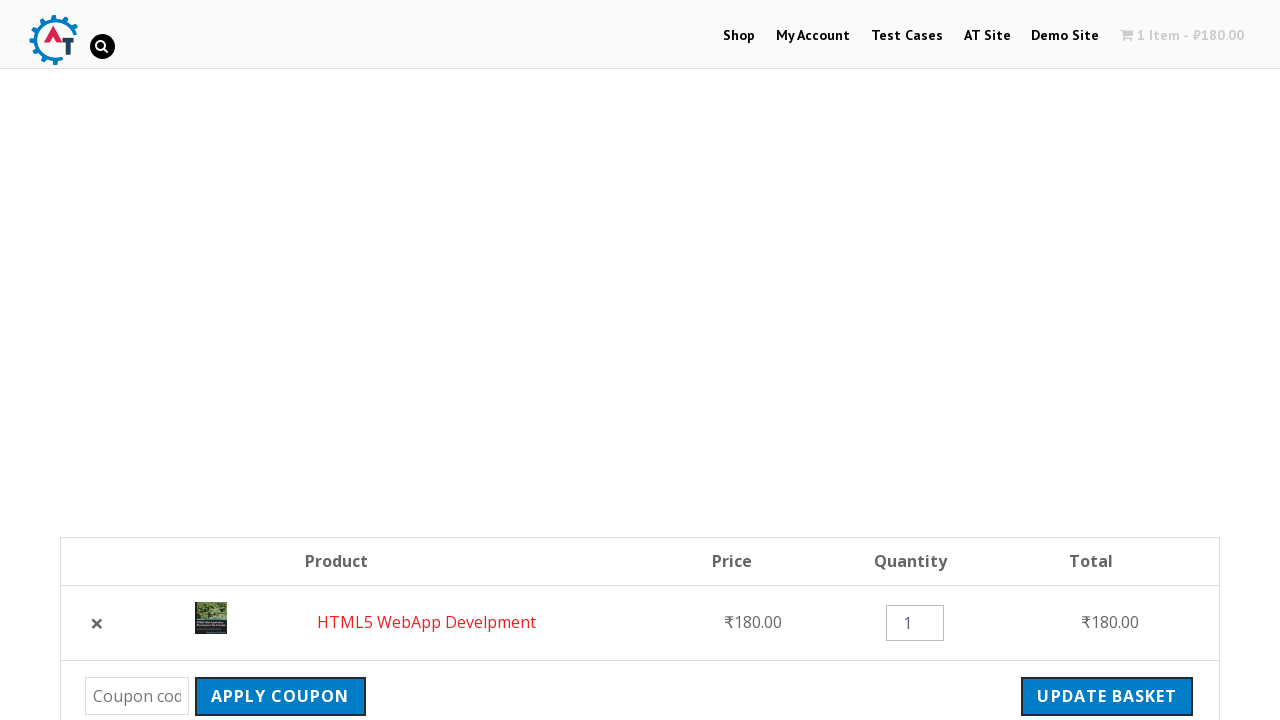

Waited for proceed to checkout button to load
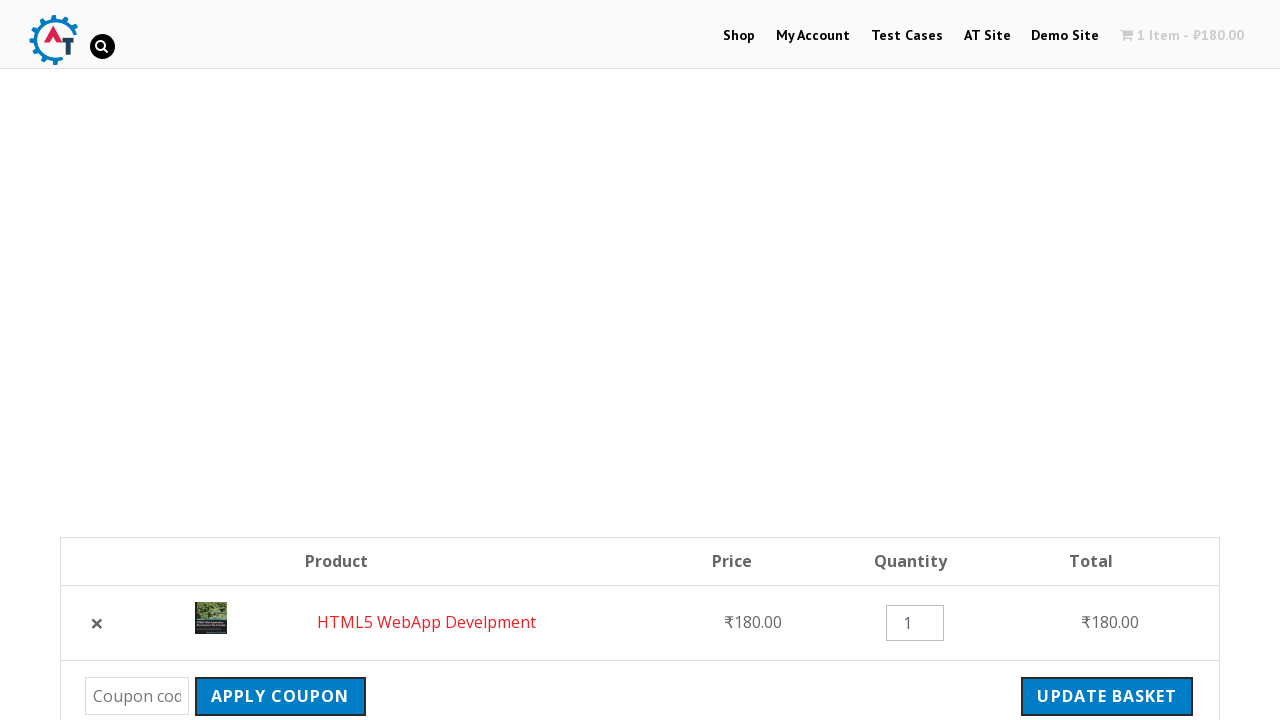

Clicked proceed to checkout button at (1098, 360) on .wc-proceed-to-checkout>a
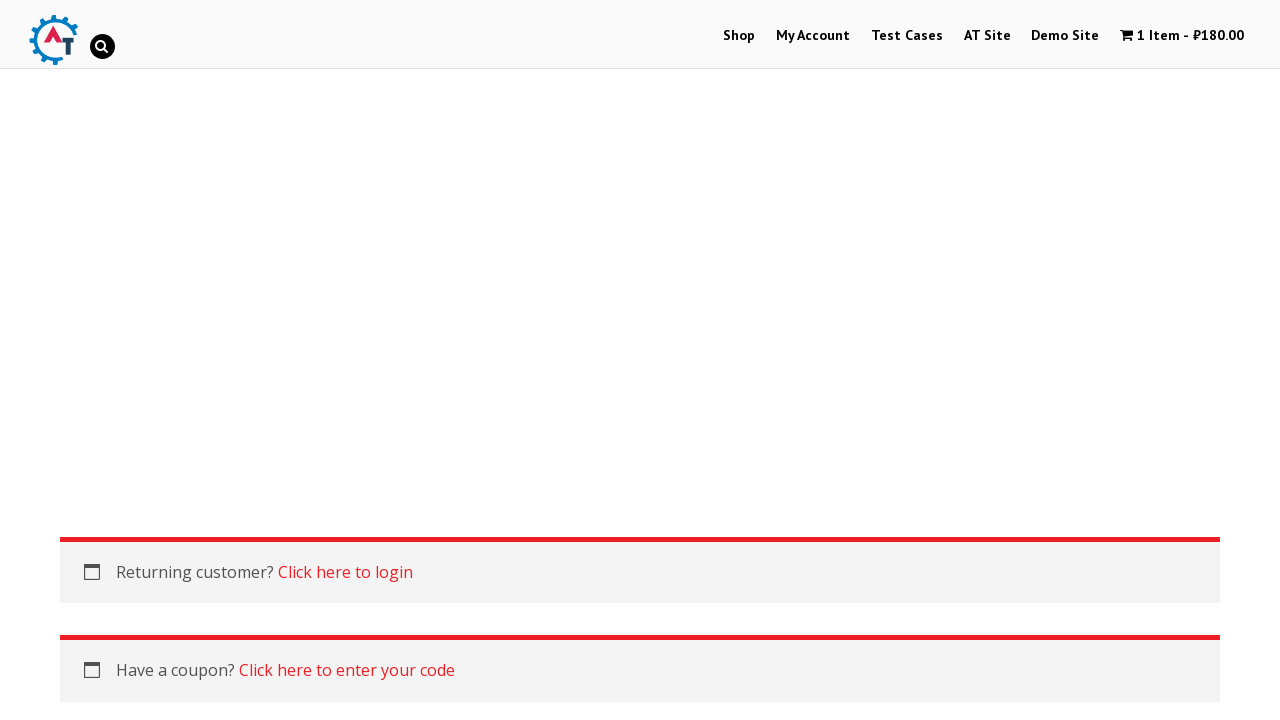

Waited for billing form to load
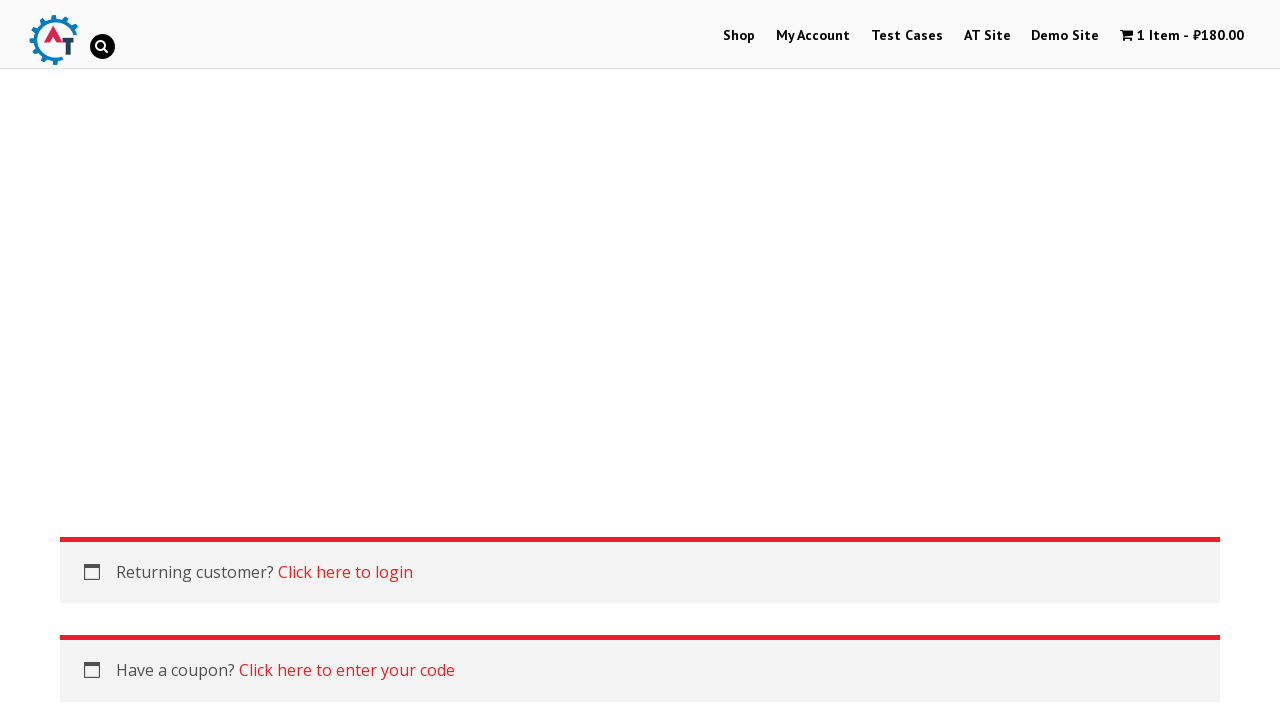

Filled billing first name field with 'Test' on #billing_first_name
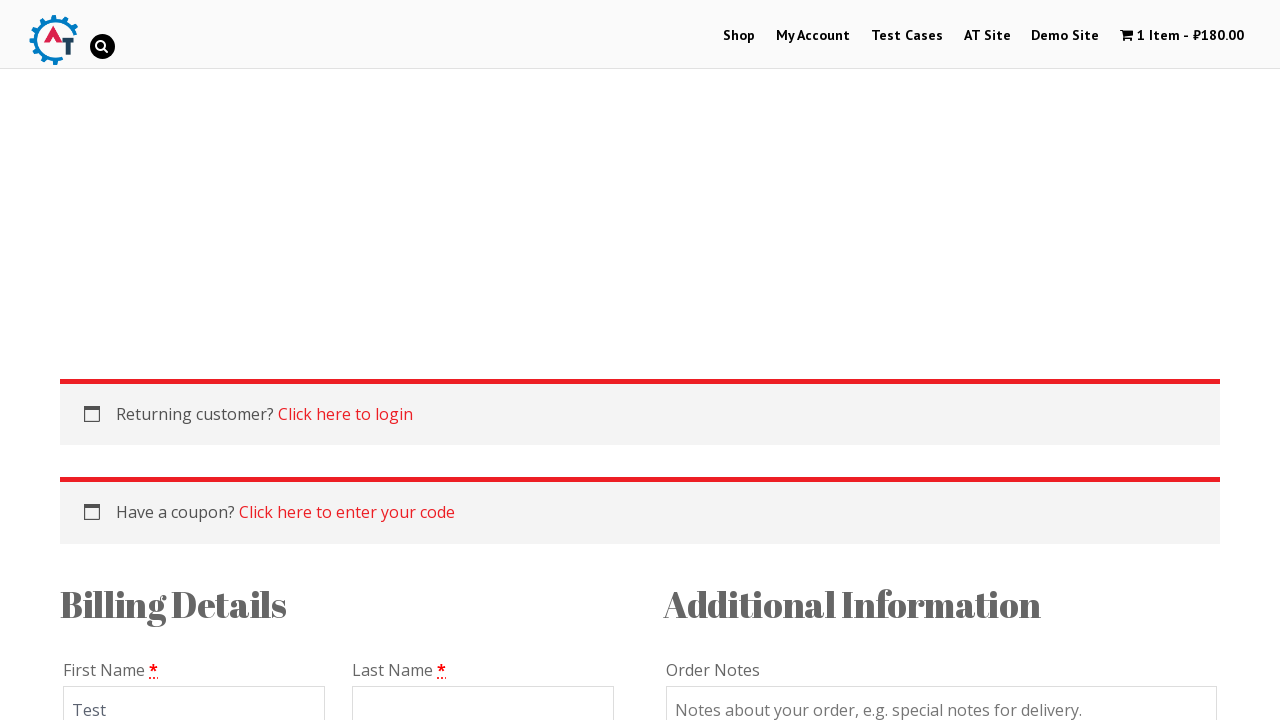

Filled billing last name field with 'Tester' on #billing_last_name
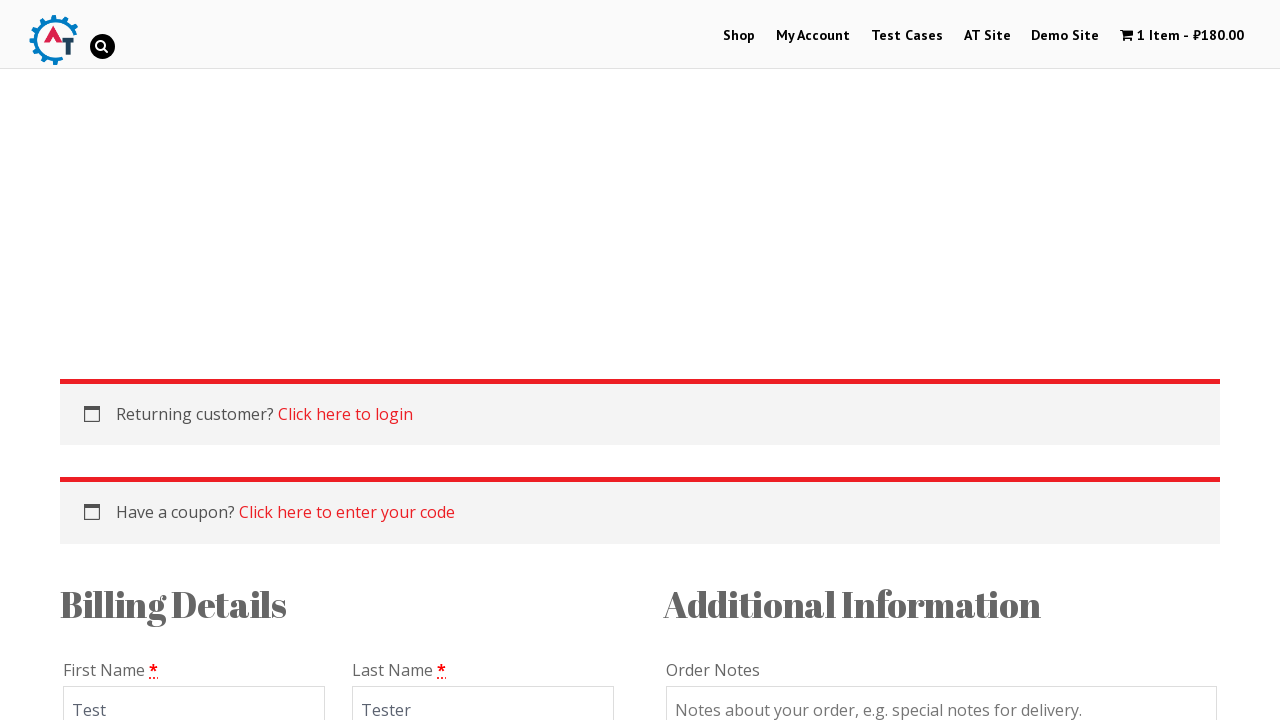

Filled billing email field with 'test@example.com' on #billing_email
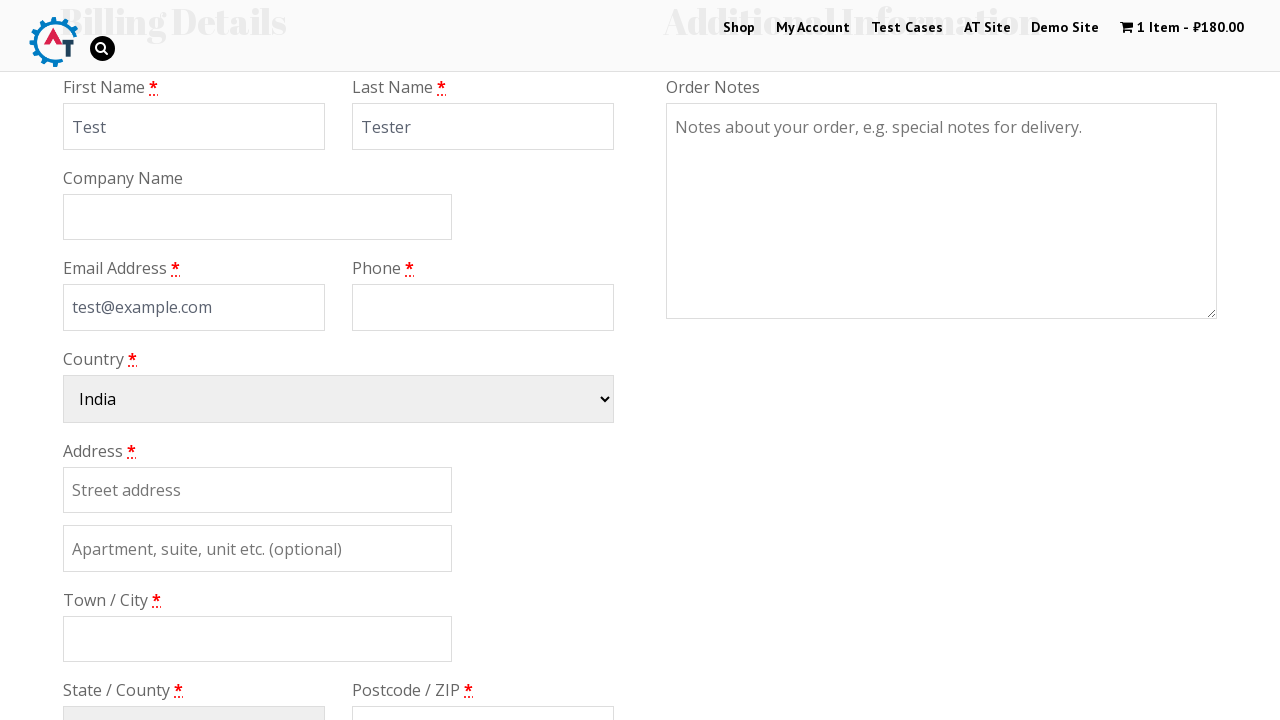

Filled billing phone field with '+1(555)123-4567' on #billing_phone
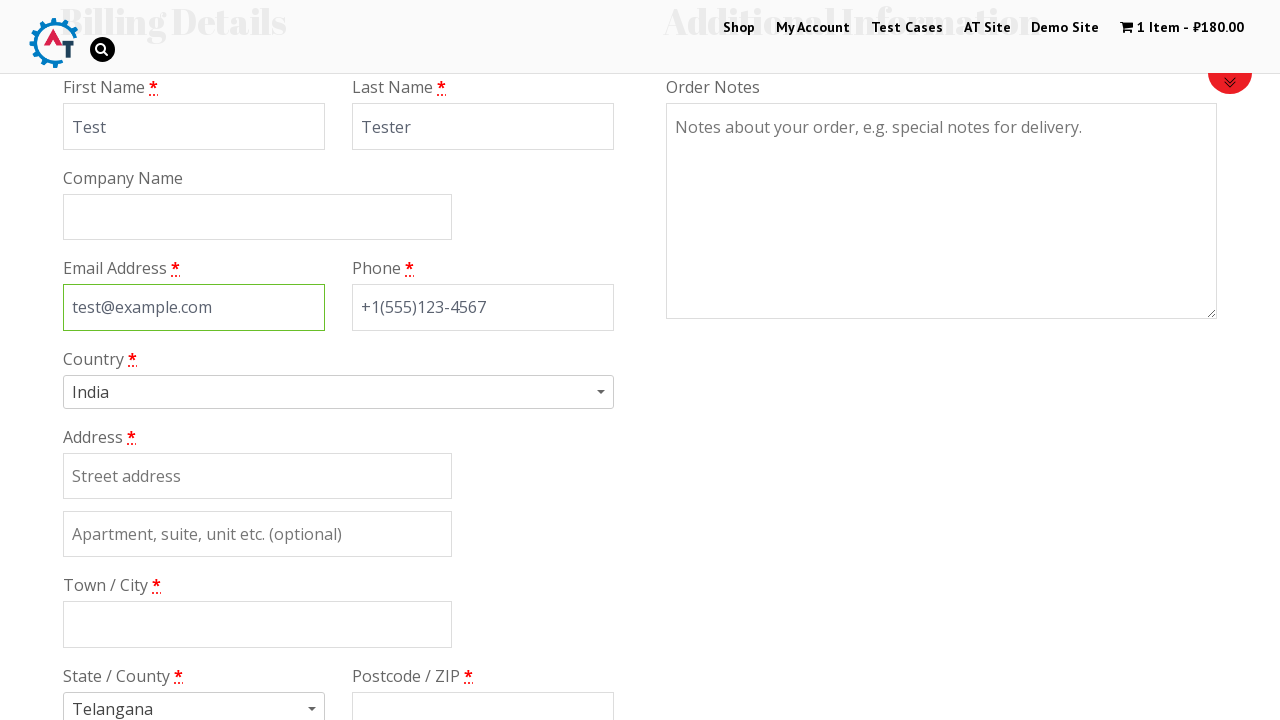

Clicked on country dropdown to select country at (329, 392) on #select2-chosen-1
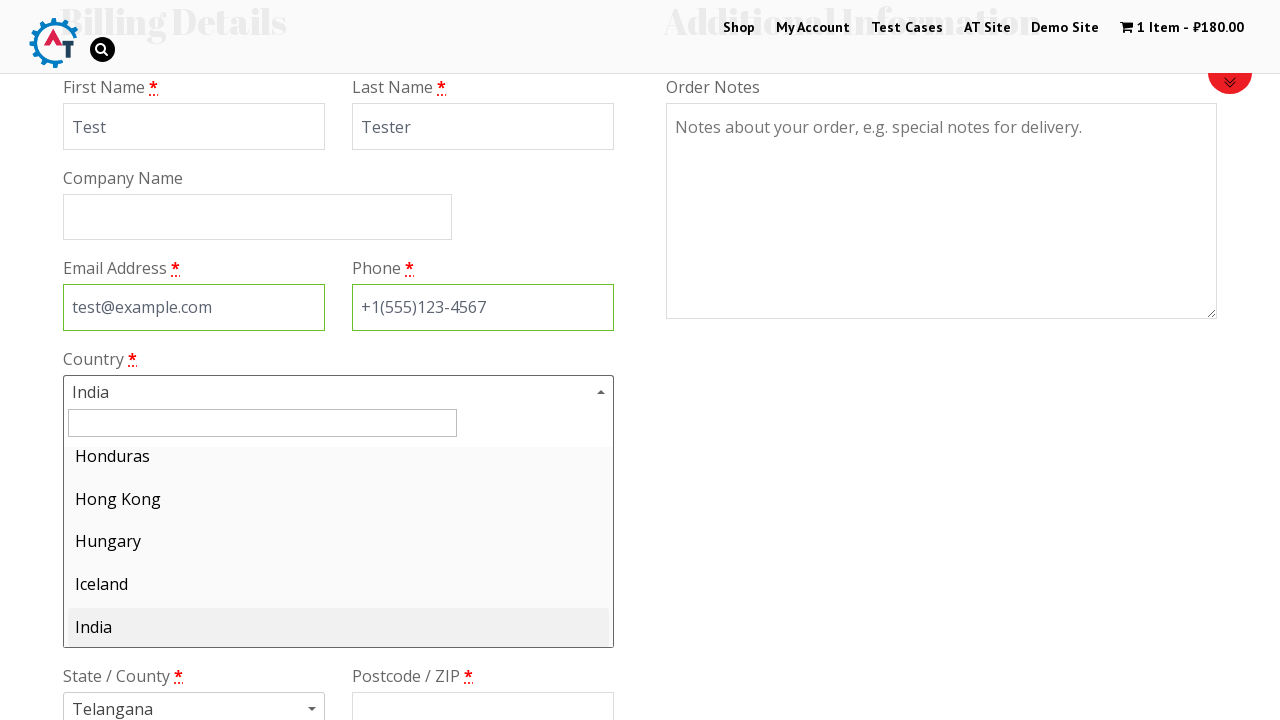

Entered 'Ukraine' in country search field on #s2id_autogen1_search
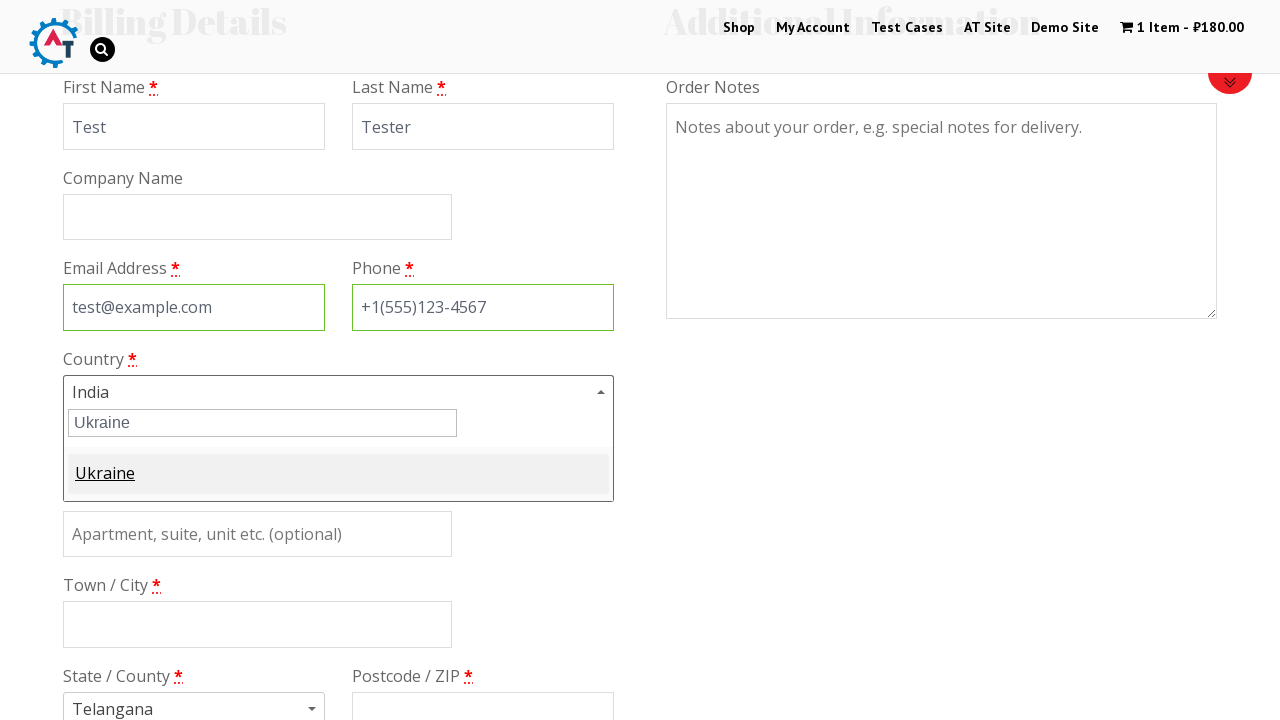

Selected Ukraine from dropdown options at (105, 479) on .select2-match
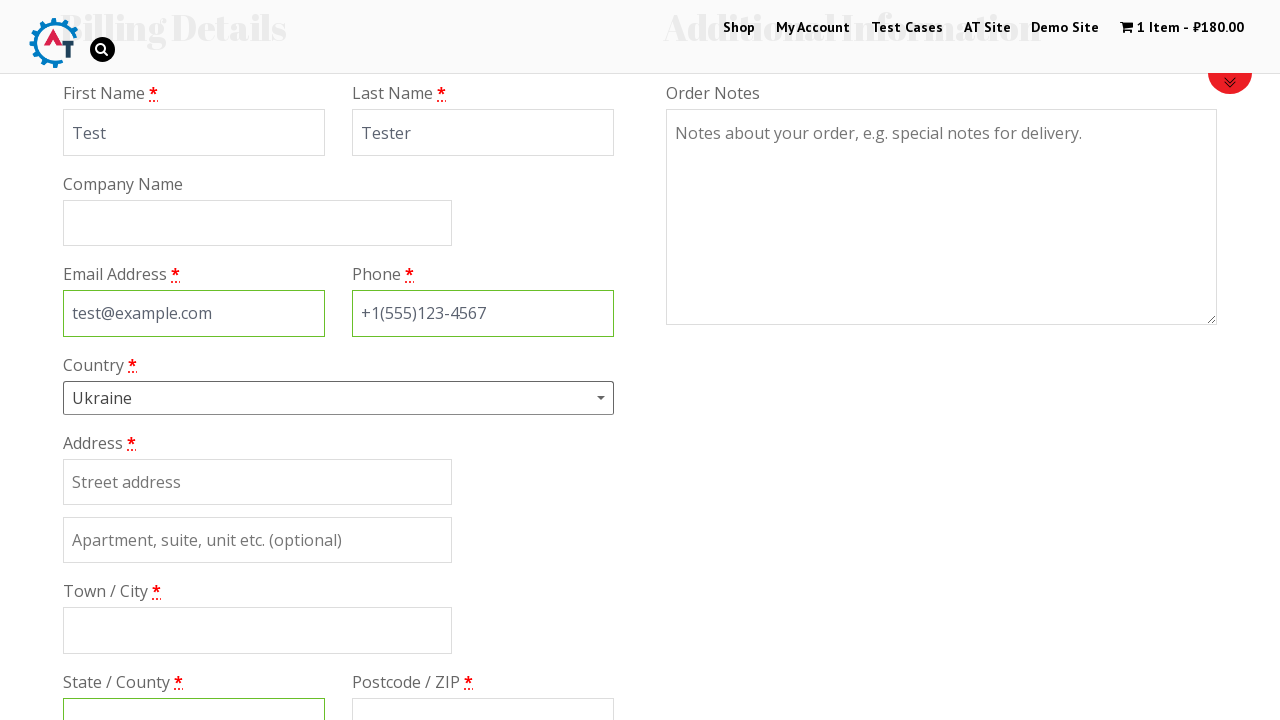

Filled billing address field with '123 Test Street' on #billing_address_1
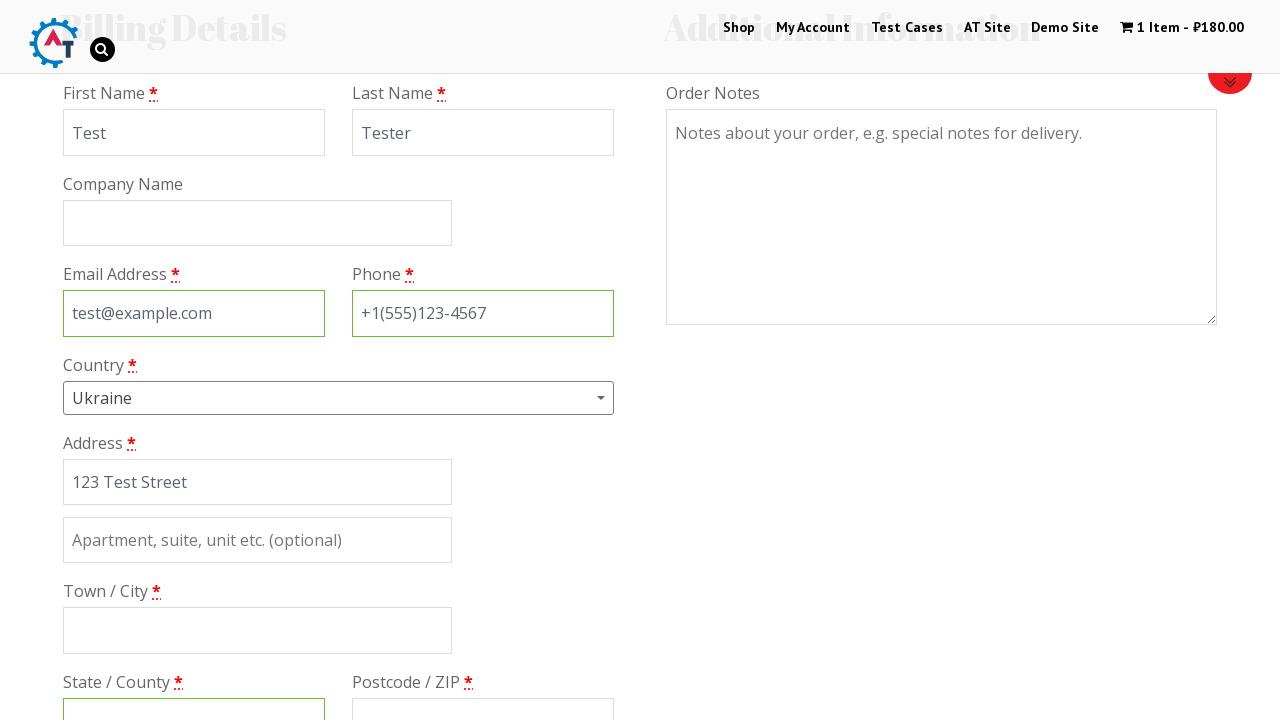

Filled billing city field with 'Test City' on #billing_city
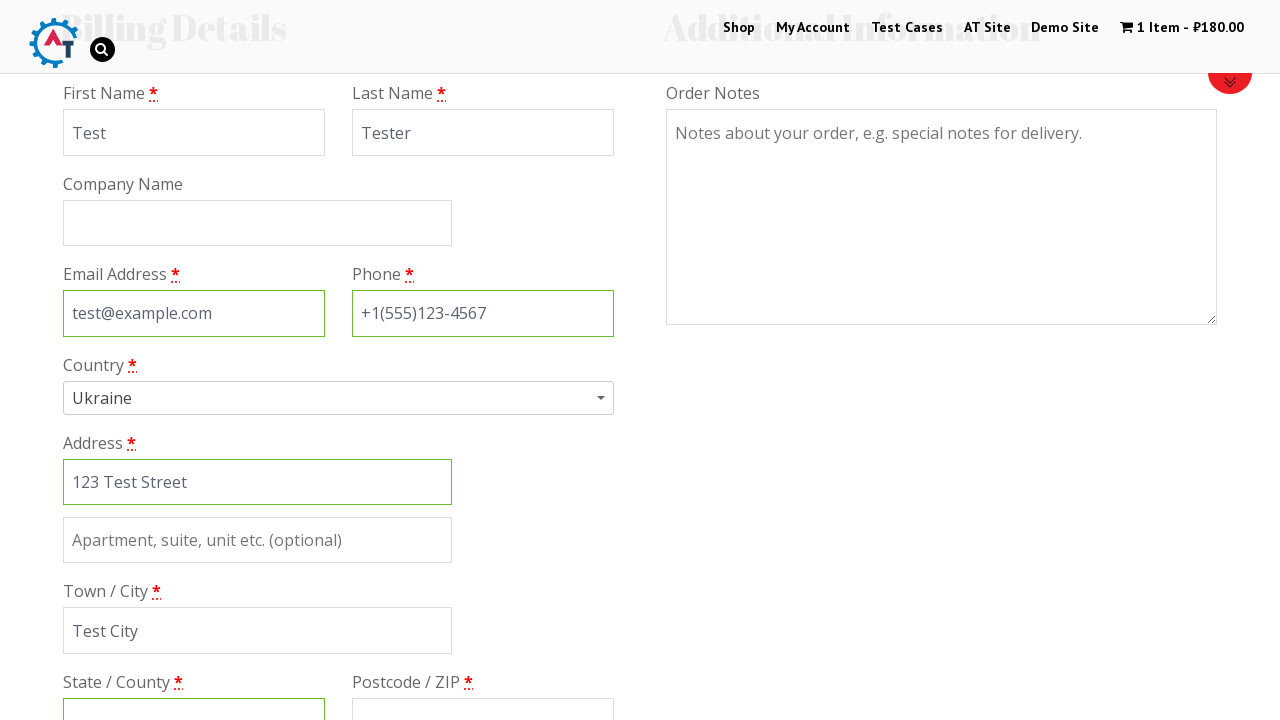

Filled billing state field with 'Test State' on #billing_state
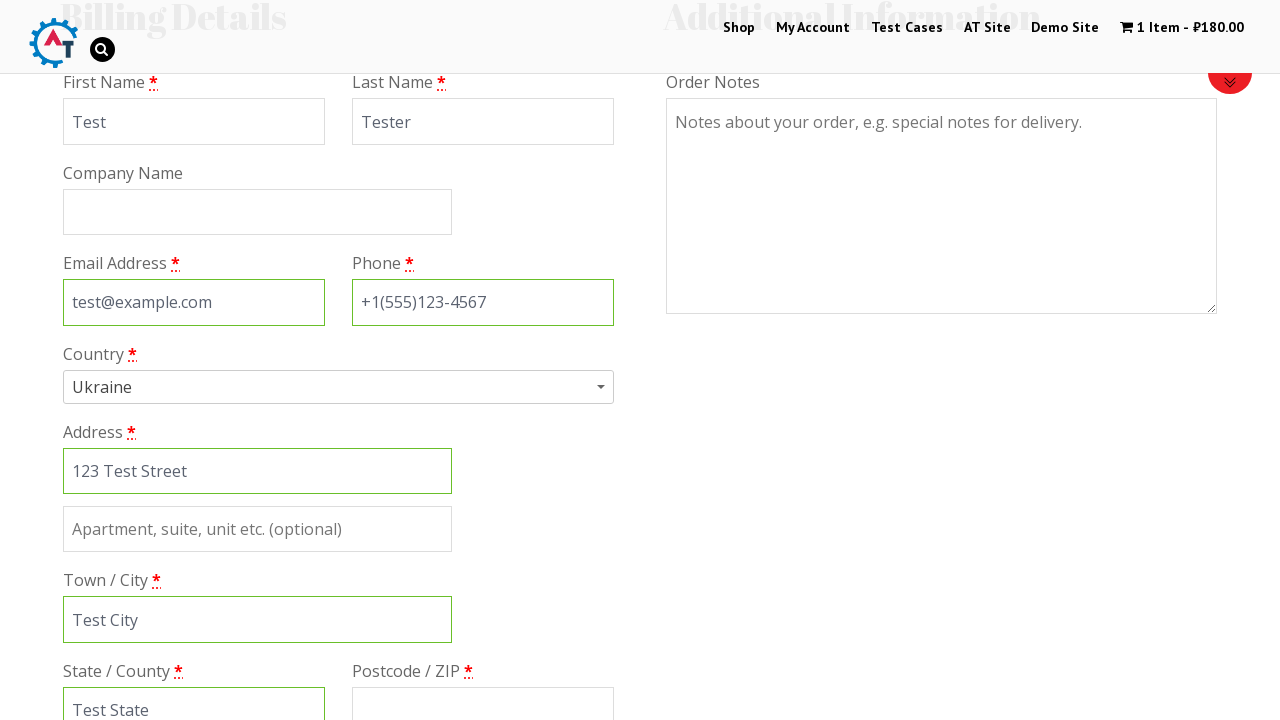

Filled billing postcode field with '12345' on #billing_postcode
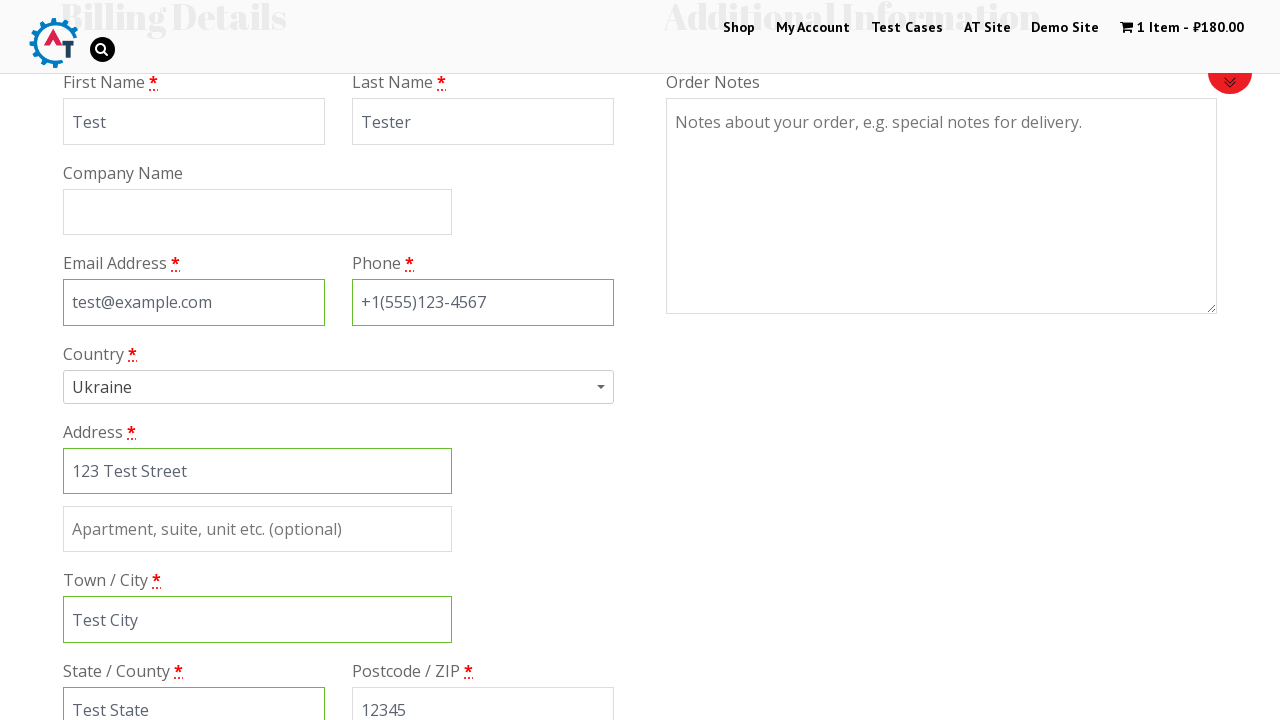

Scrolled down 600px to view payment options
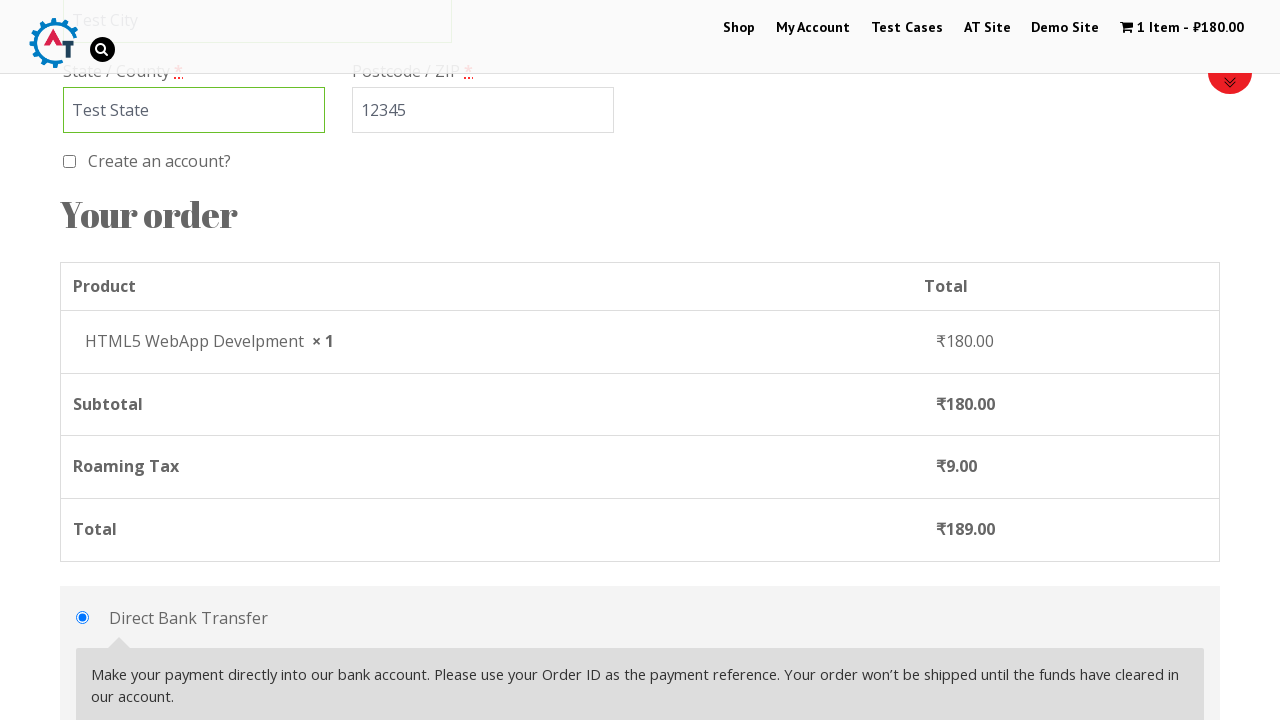

Waited 3 seconds for payment options to load
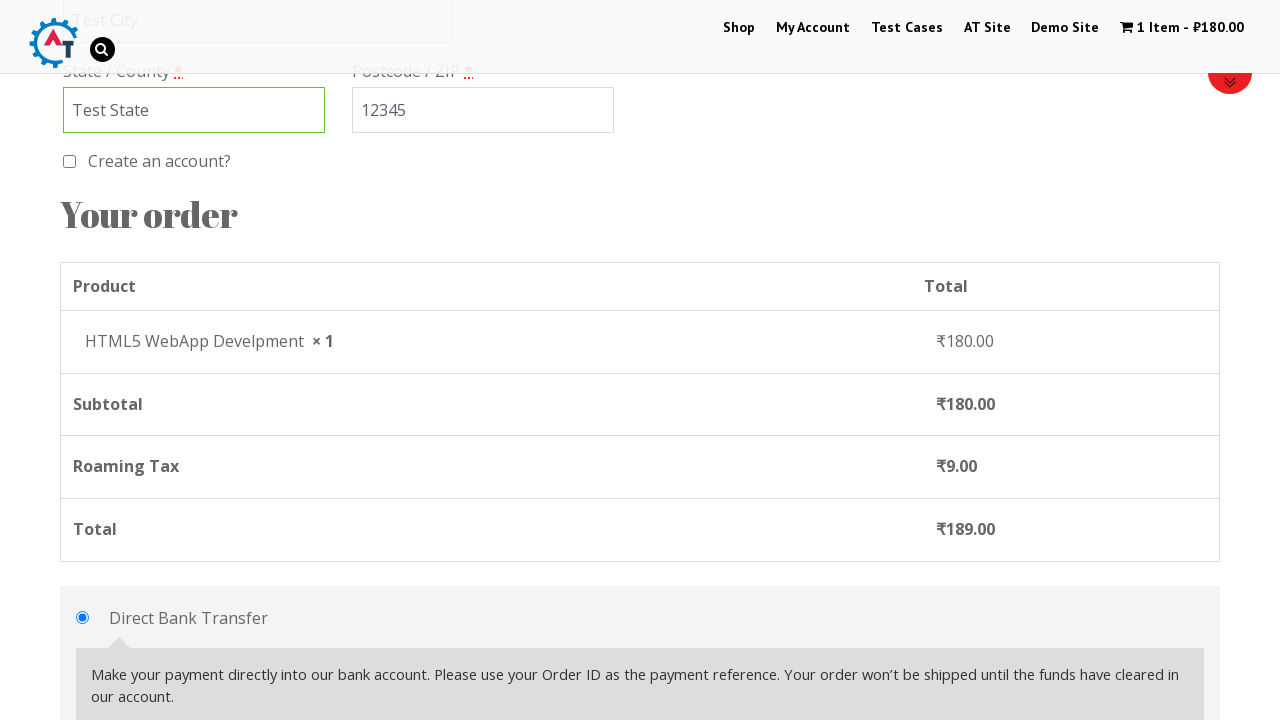

Selected check payment method at (82, 360) on #payment_method_cheque
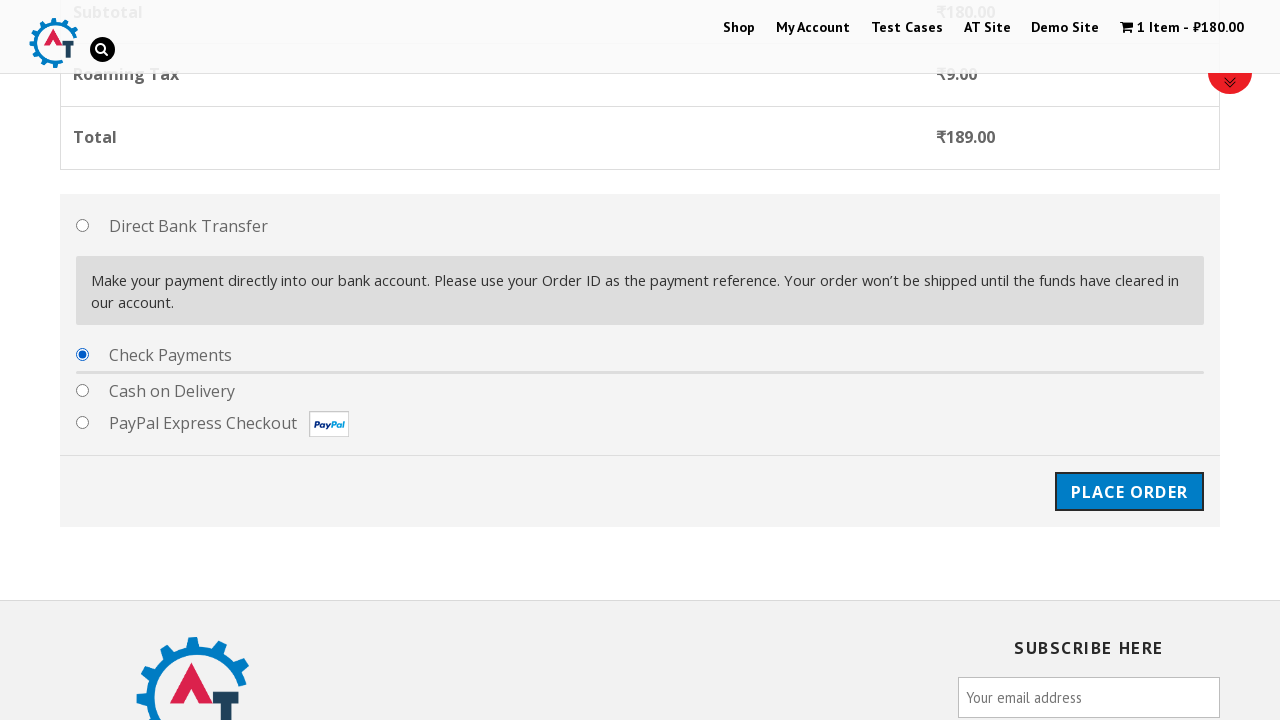

Clicked place order button to submit order at (1129, 471) on #place_order
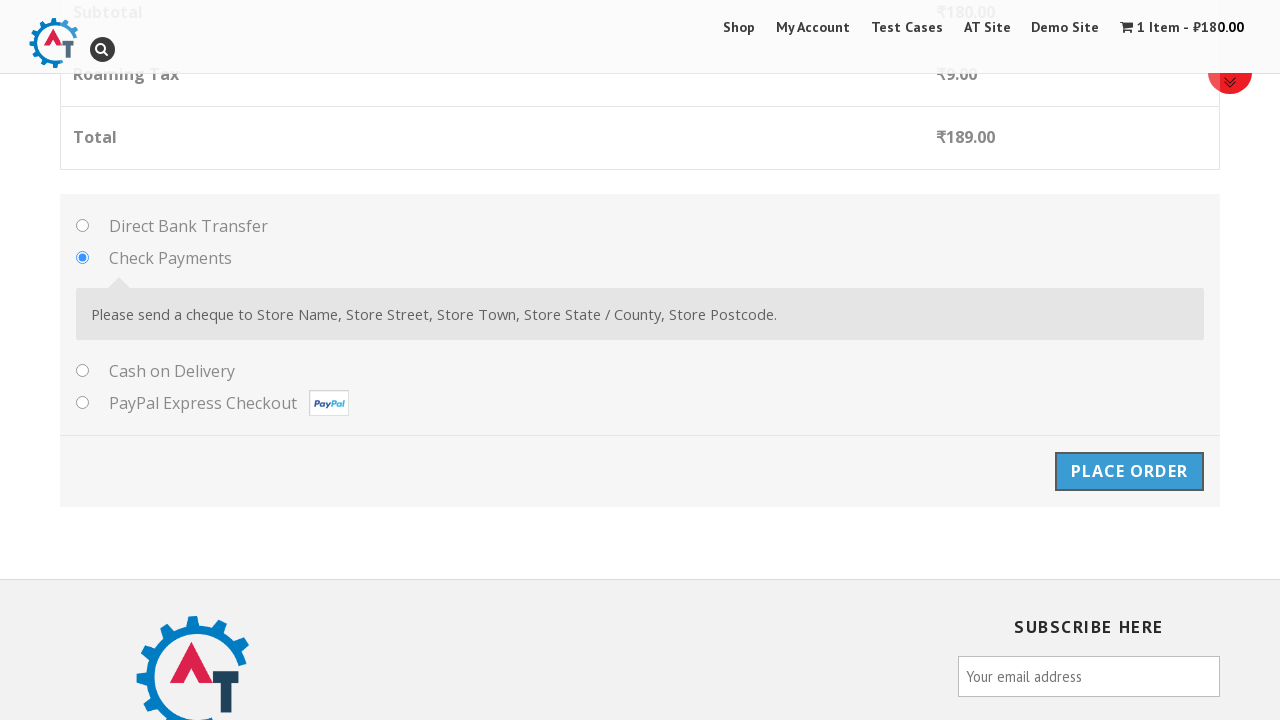

Order confirmation page loaded with 'Thank you. Your order has been received.' message
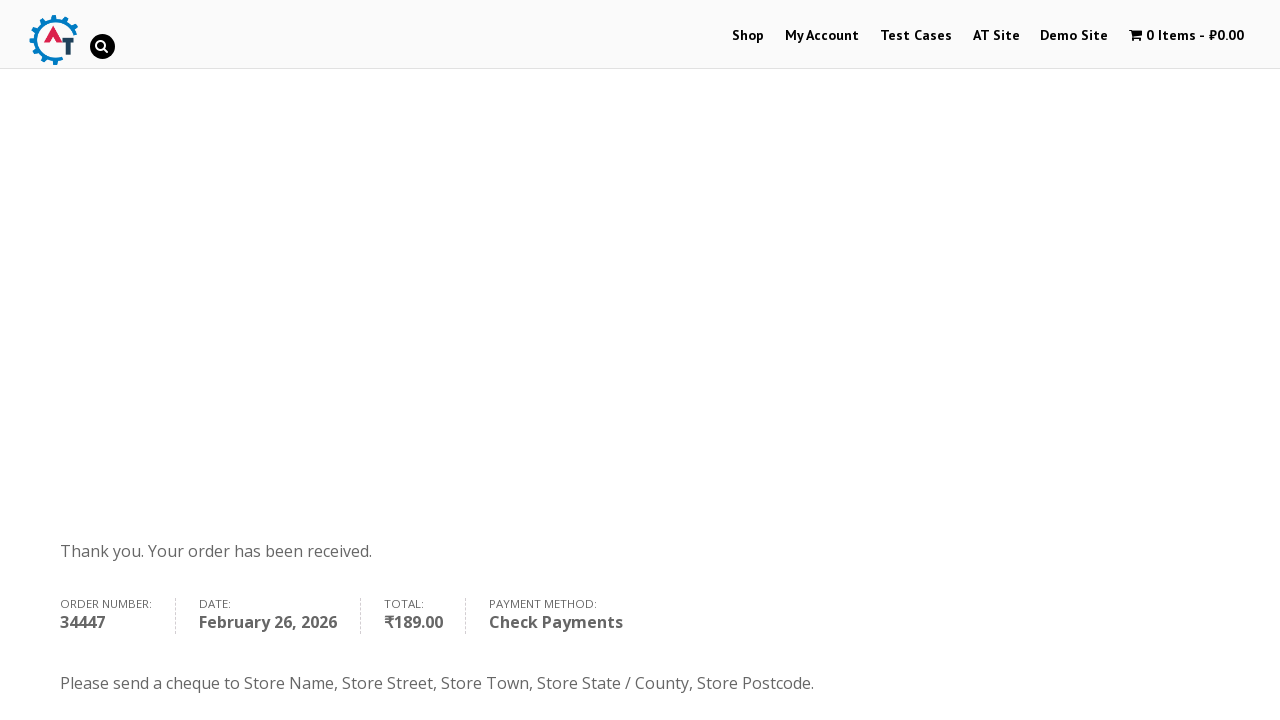

Verified order summary displays Check Payments payment method
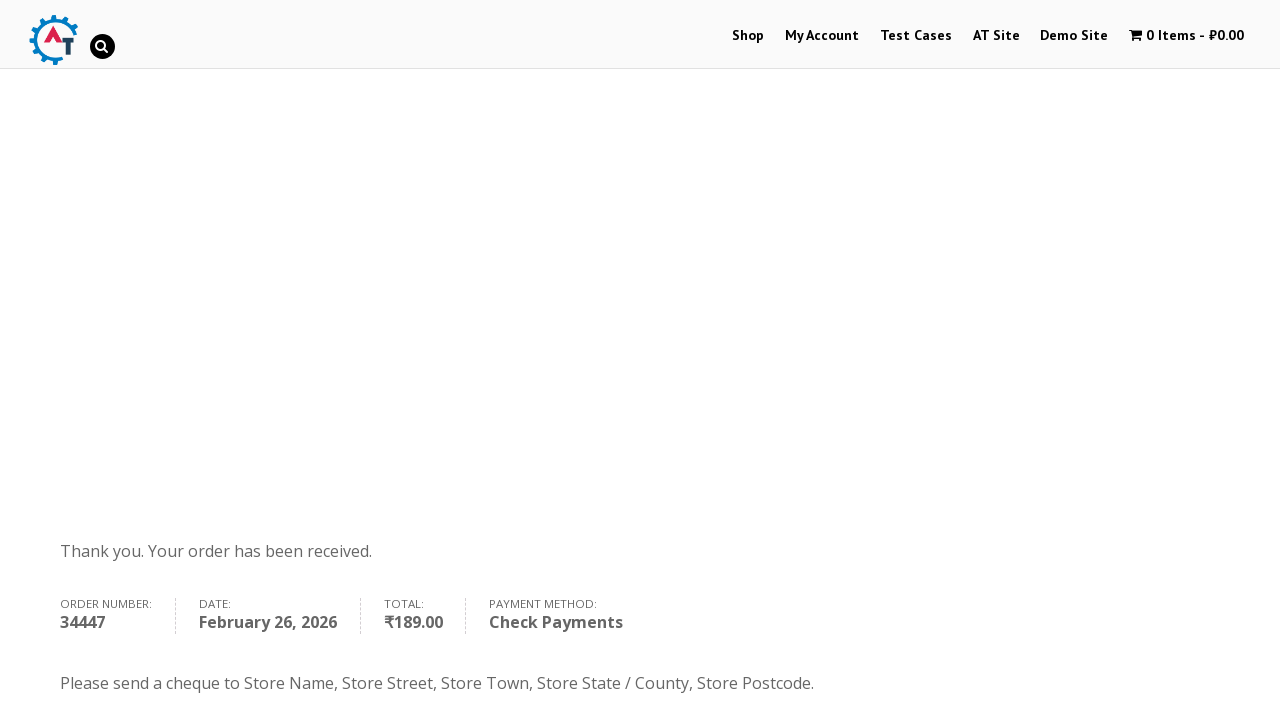

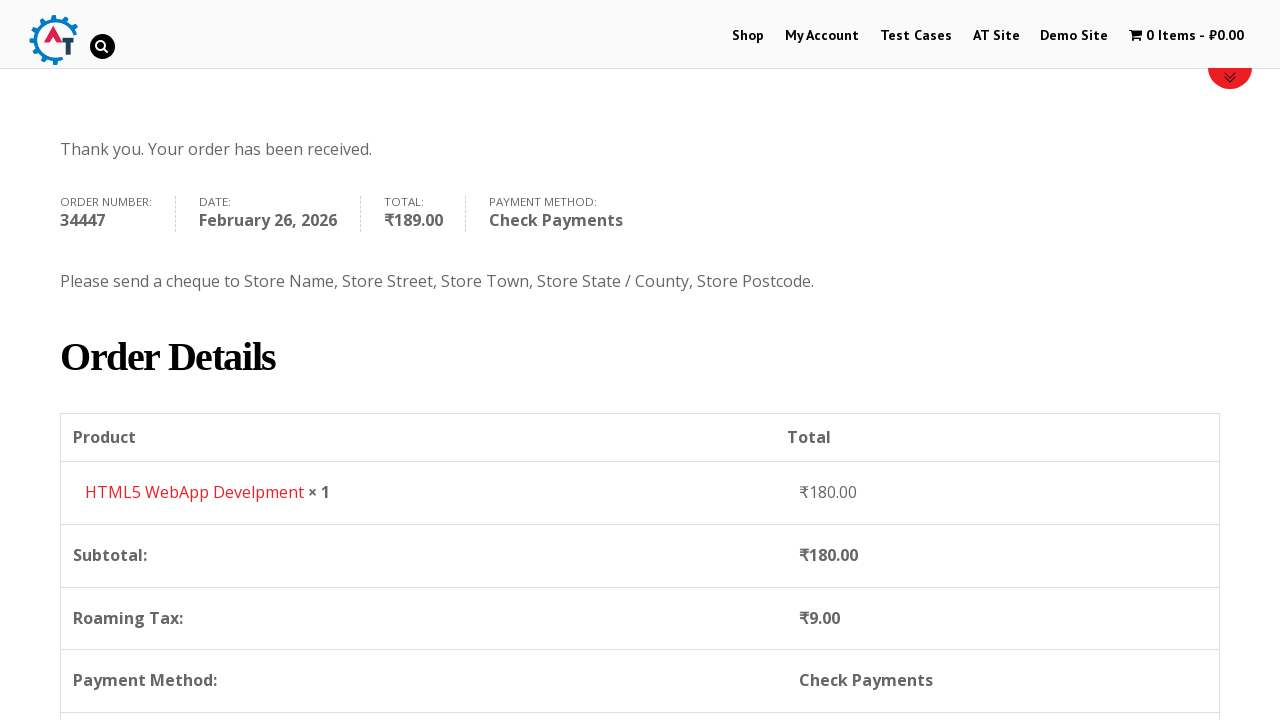